Navigates to the World Clock page and verifies that the world clock table is displayed with content by checking for the presence of table rows and cells.

Starting URL: https://www.timeanddate.com/worldclock/

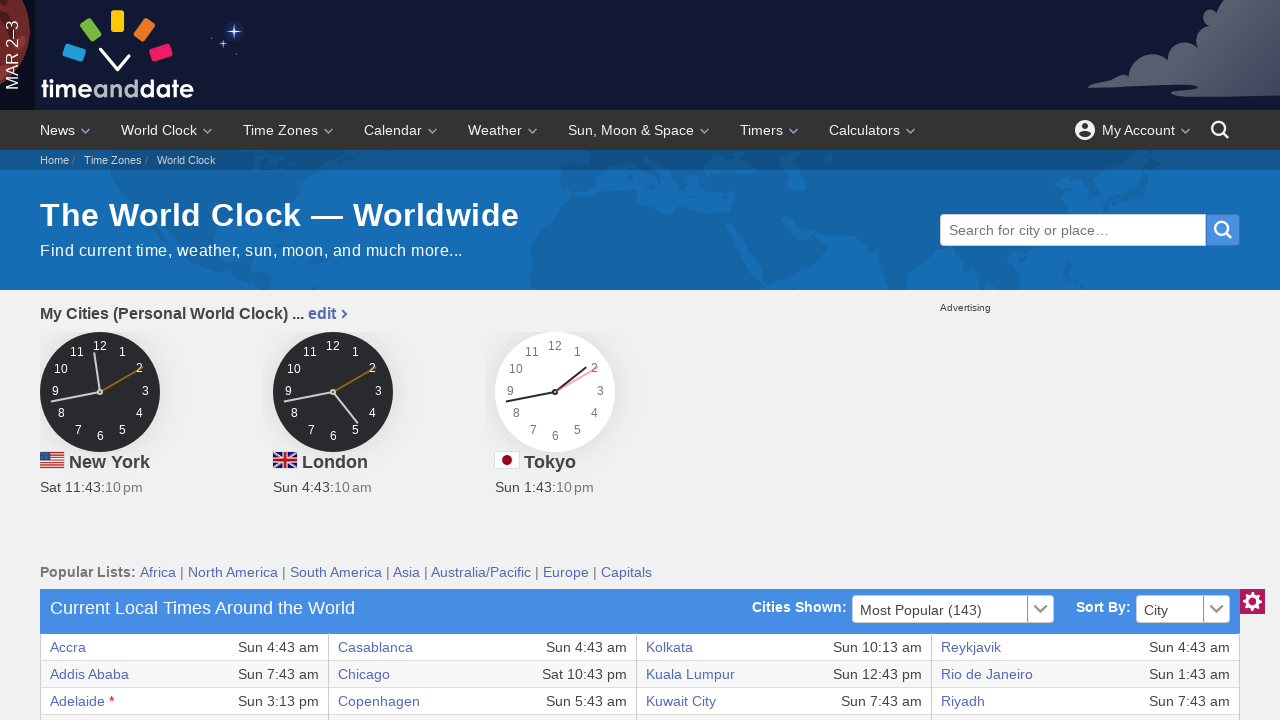

Navigated to World Clock page
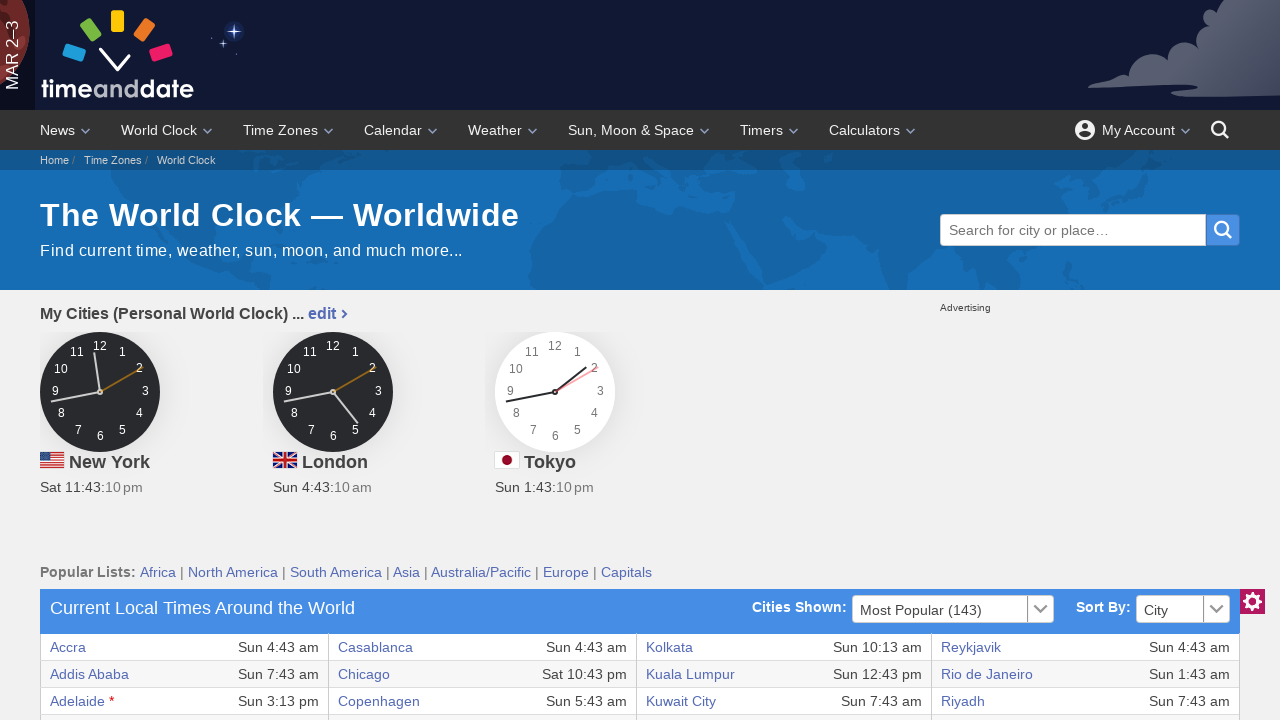

World clock table tbody became visible
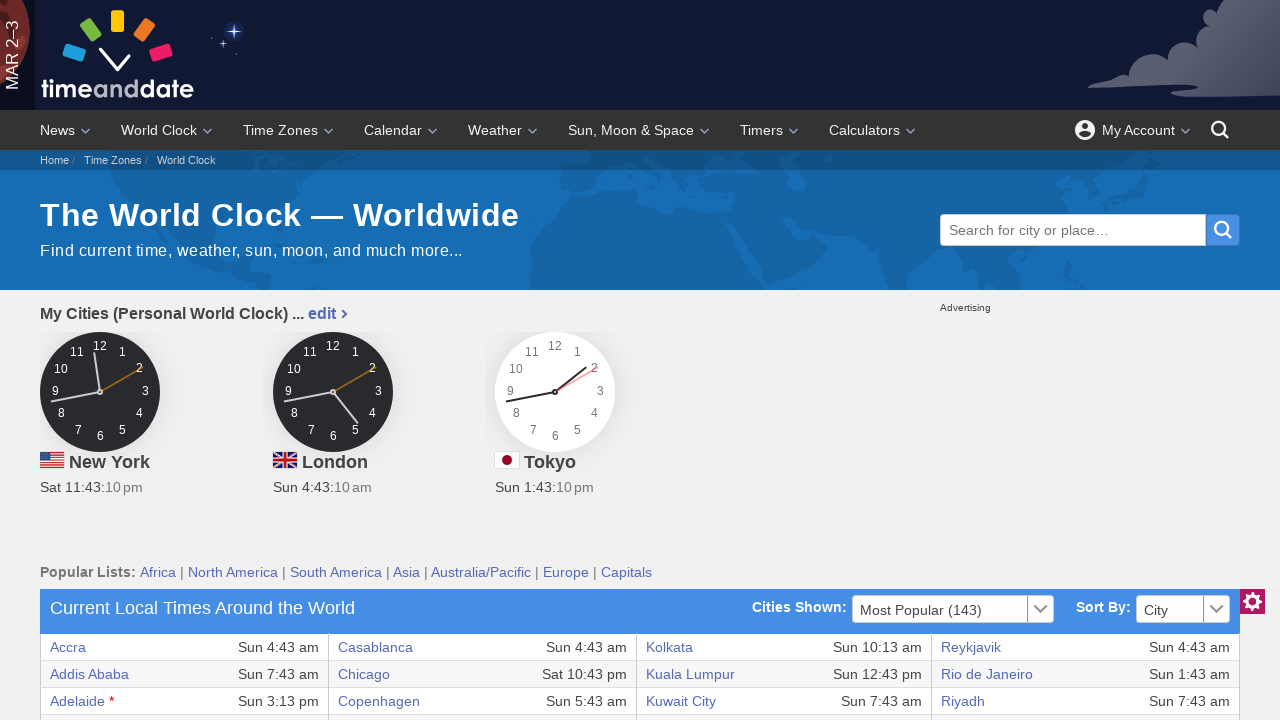

First table row with data cell confirmed to exist
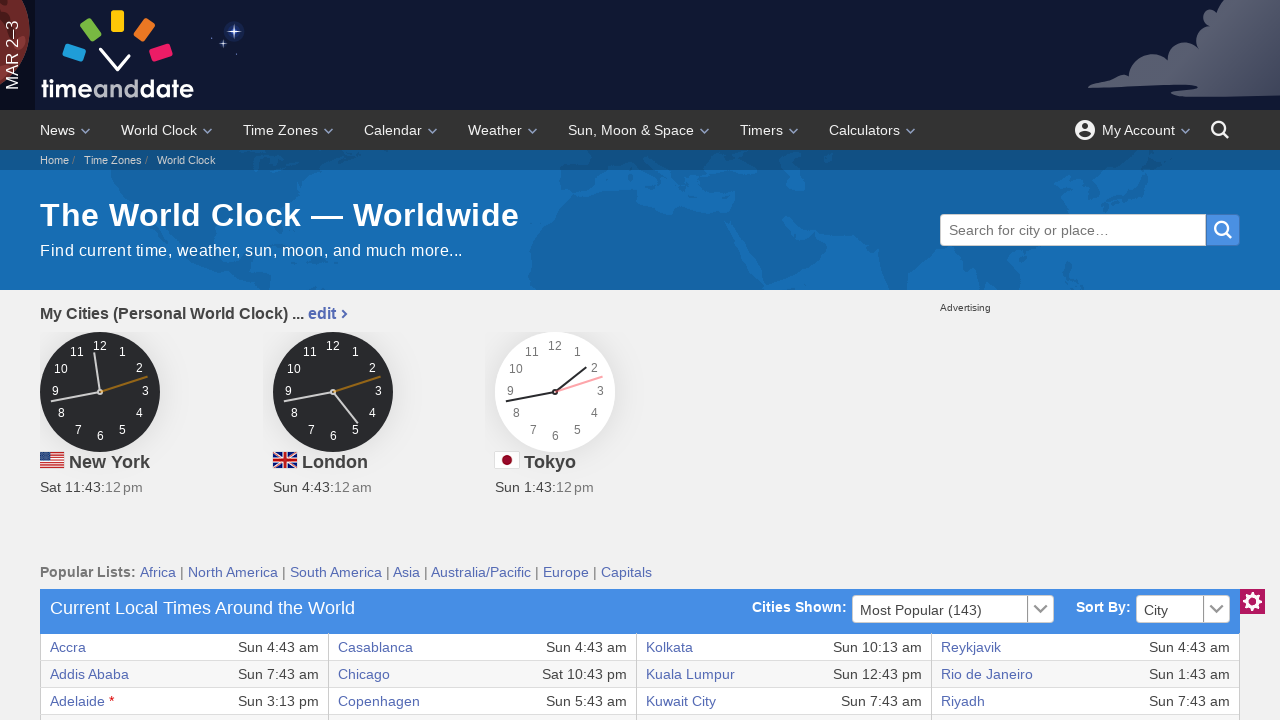

First table cell became visible, confirming table is populated
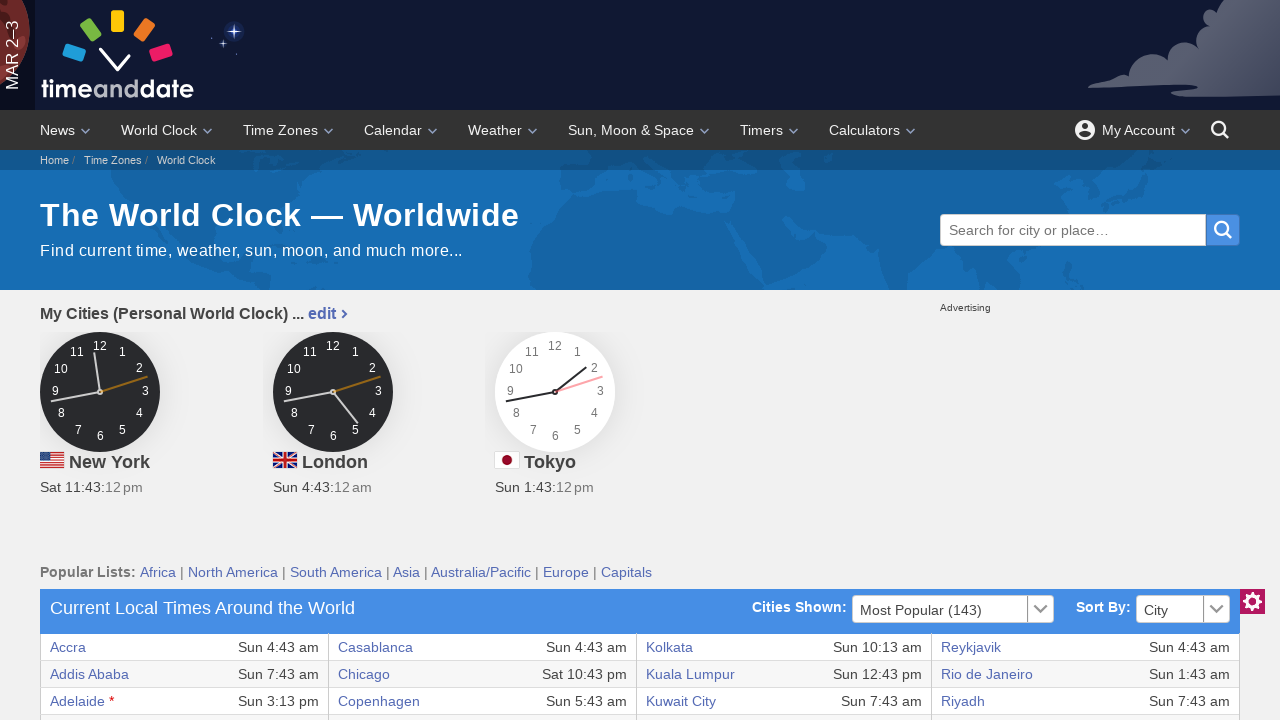

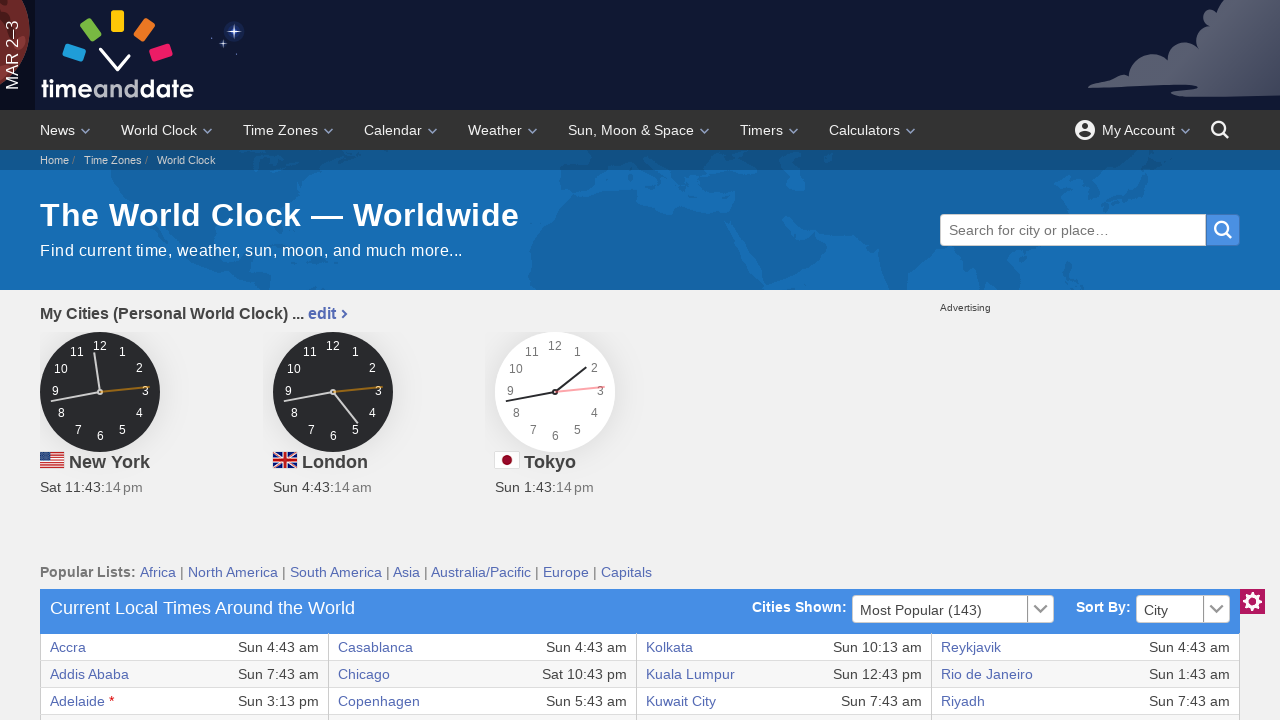